Tests JavaScript confirm alert handling by clicking a button that triggers a JS confirm dialog, accepting it, and verifying the alert text was correct.

Starting URL: https://the-internet.herokuapp.com/javascript_alerts

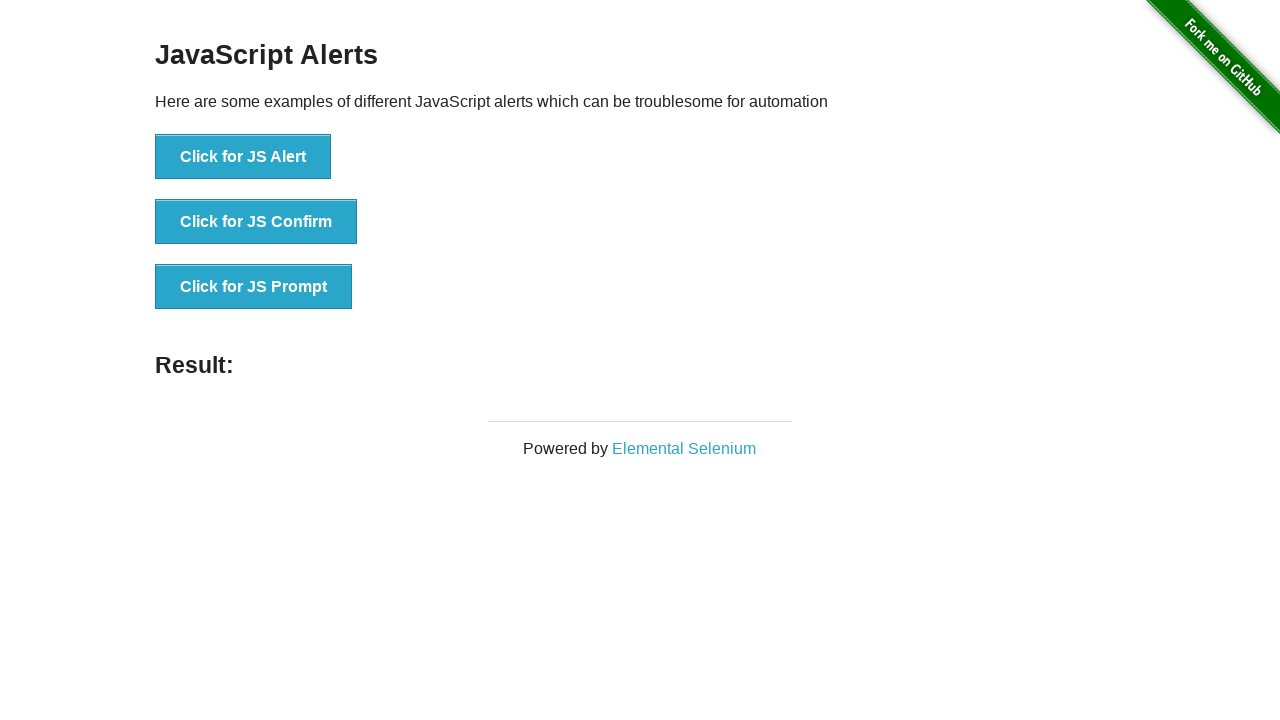

Navigated to JavaScript alerts test page
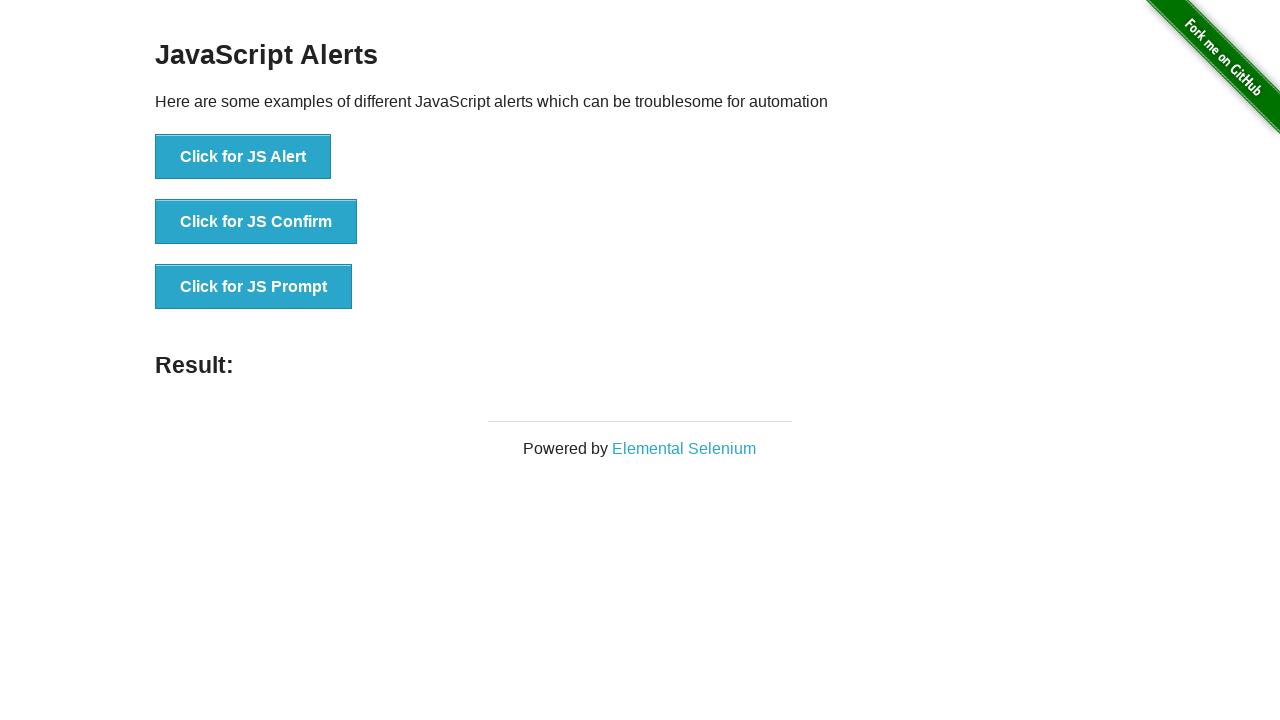

Set up dialog handler to accept confirm dialogs
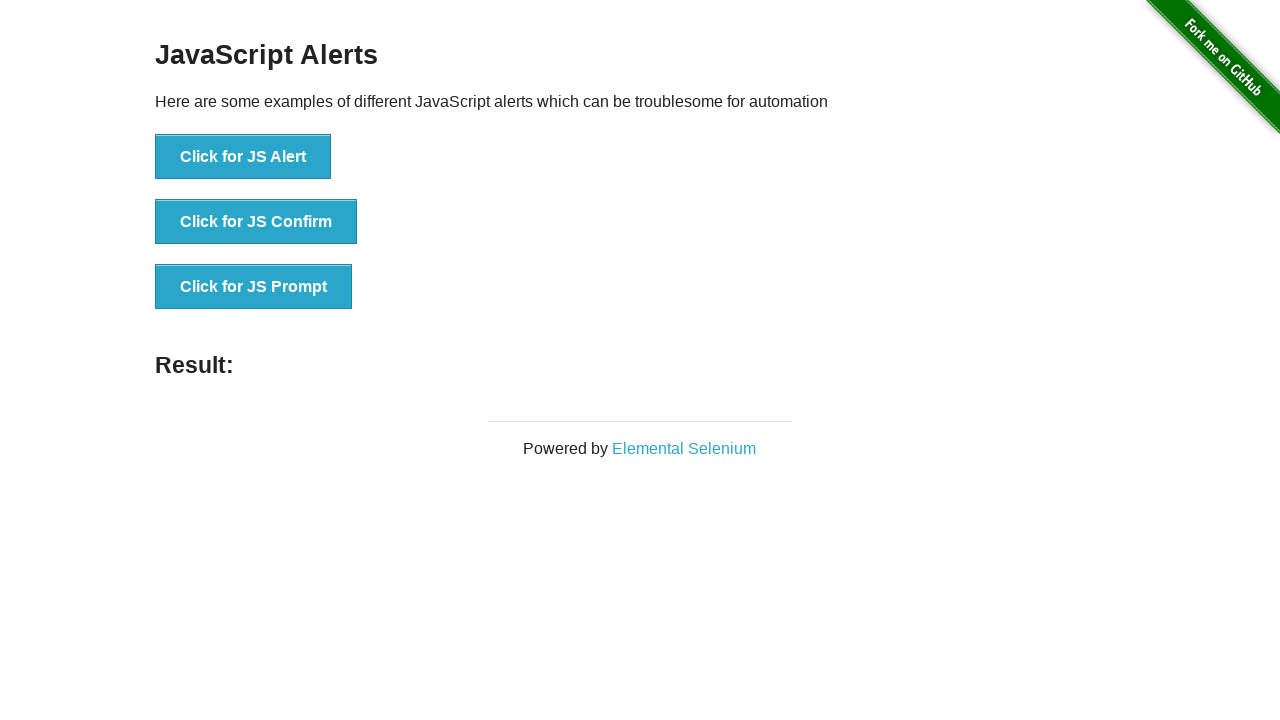

Clicked button to trigger JS confirm dialog at (256, 222) on button[onclick='jsConfirm()']
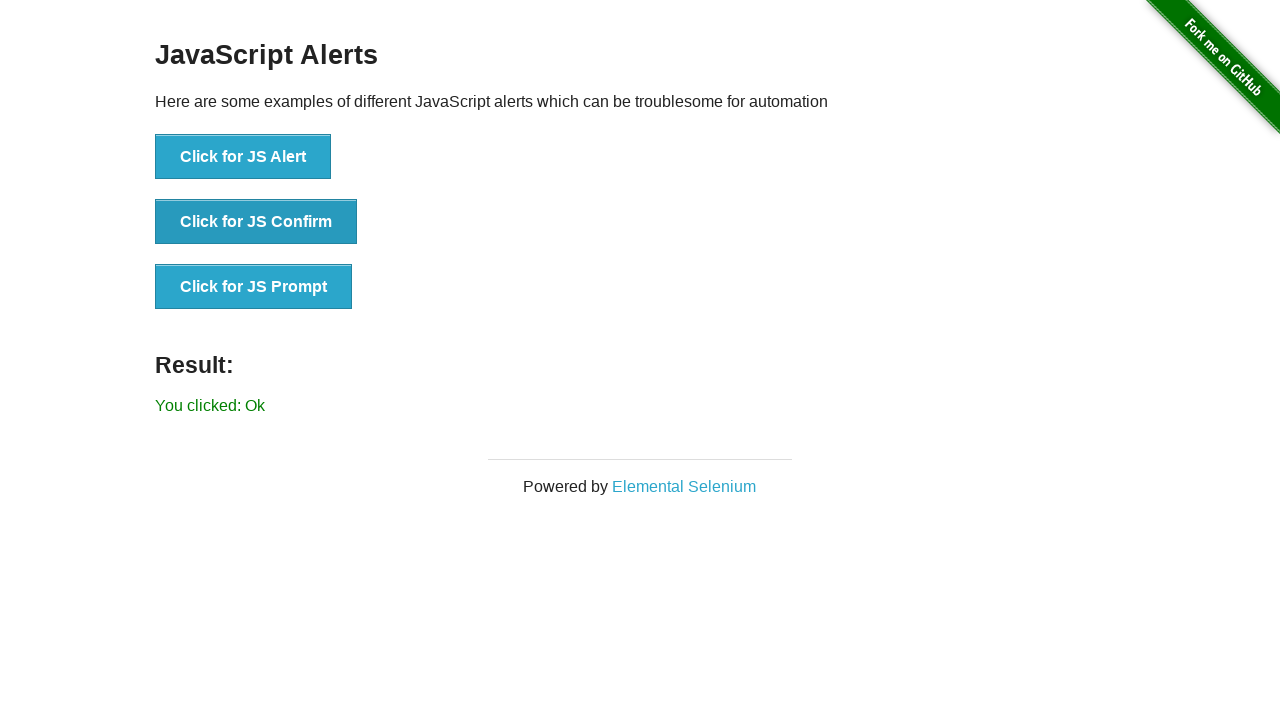

Waited for result text to appear
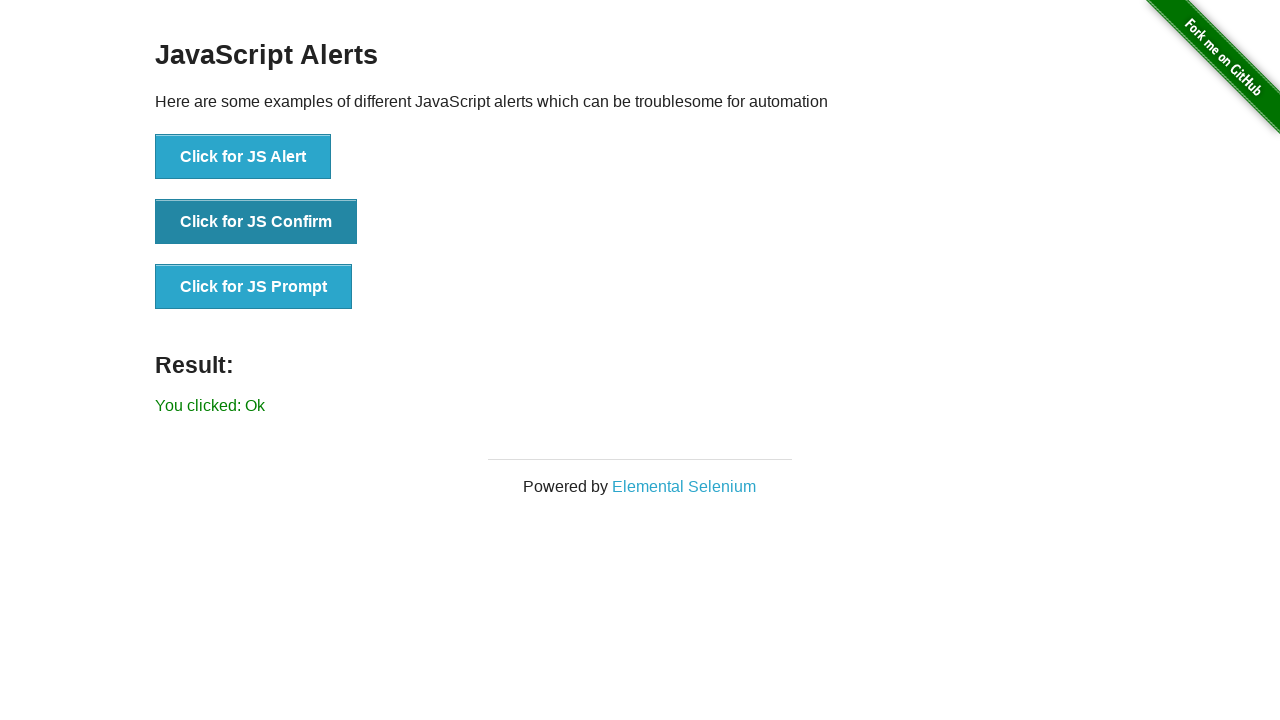

Retrieved result text content
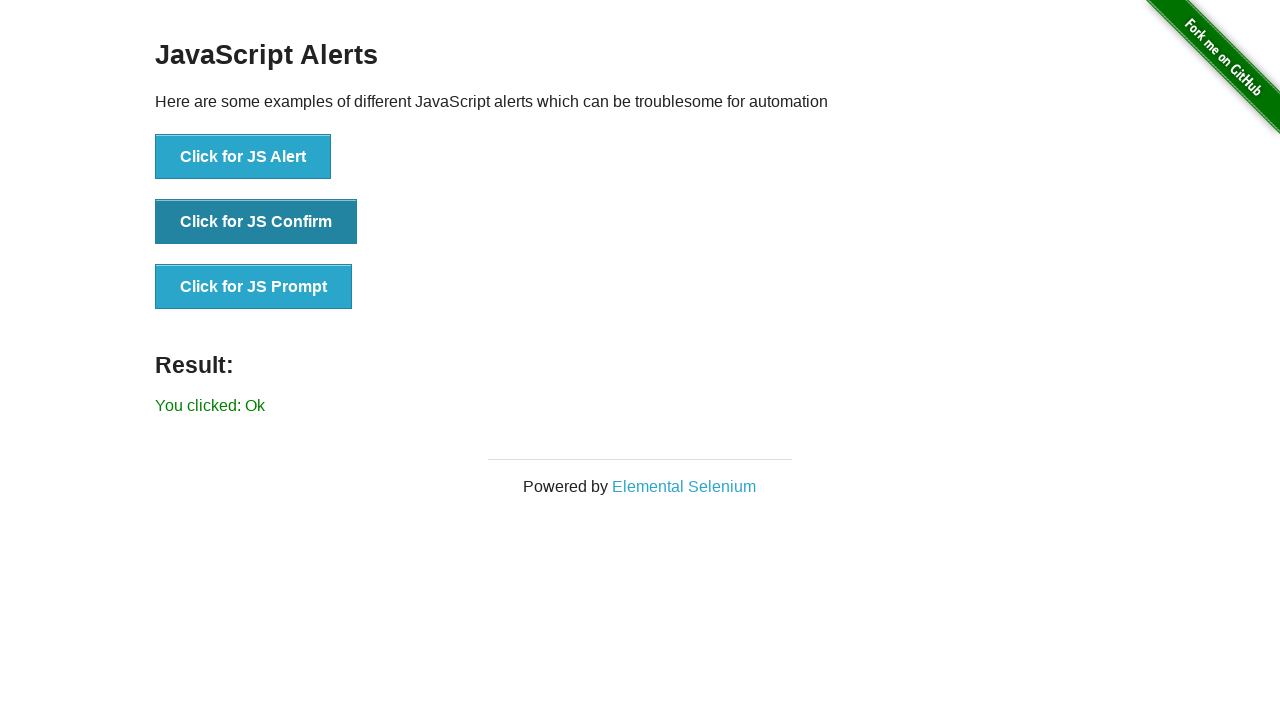

Verified that alert text contains 'You clicked: Ok'
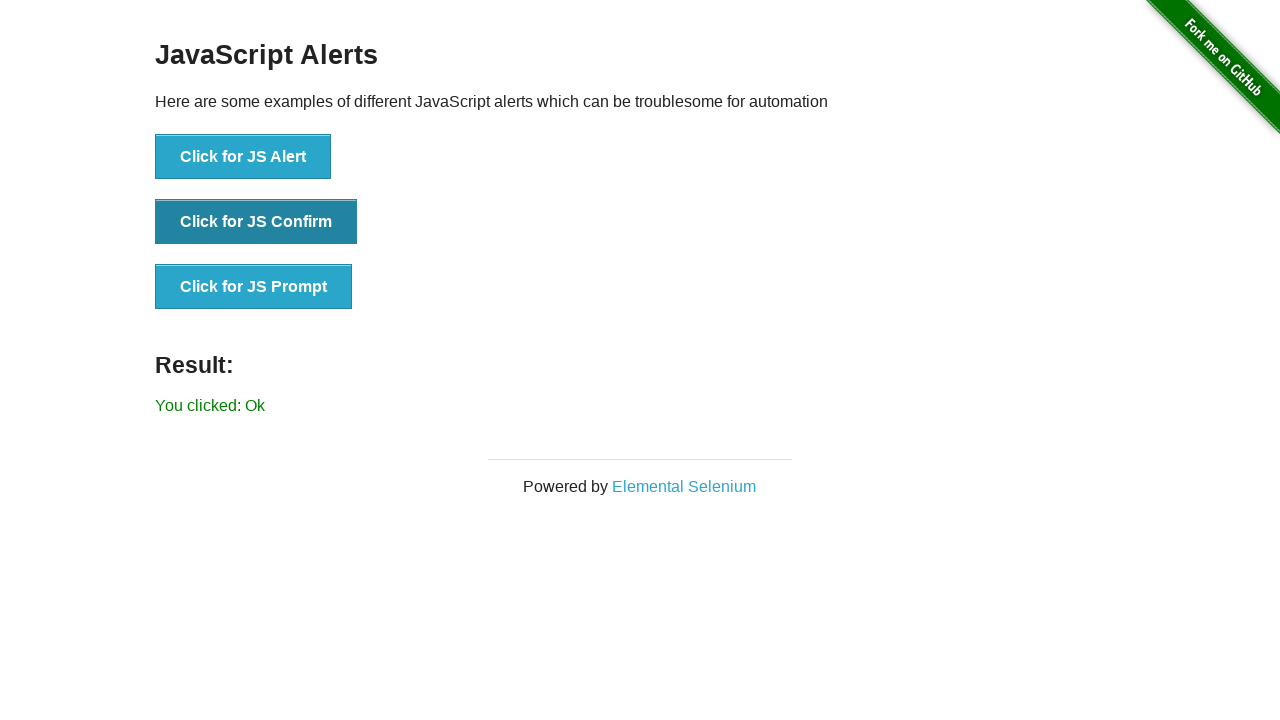

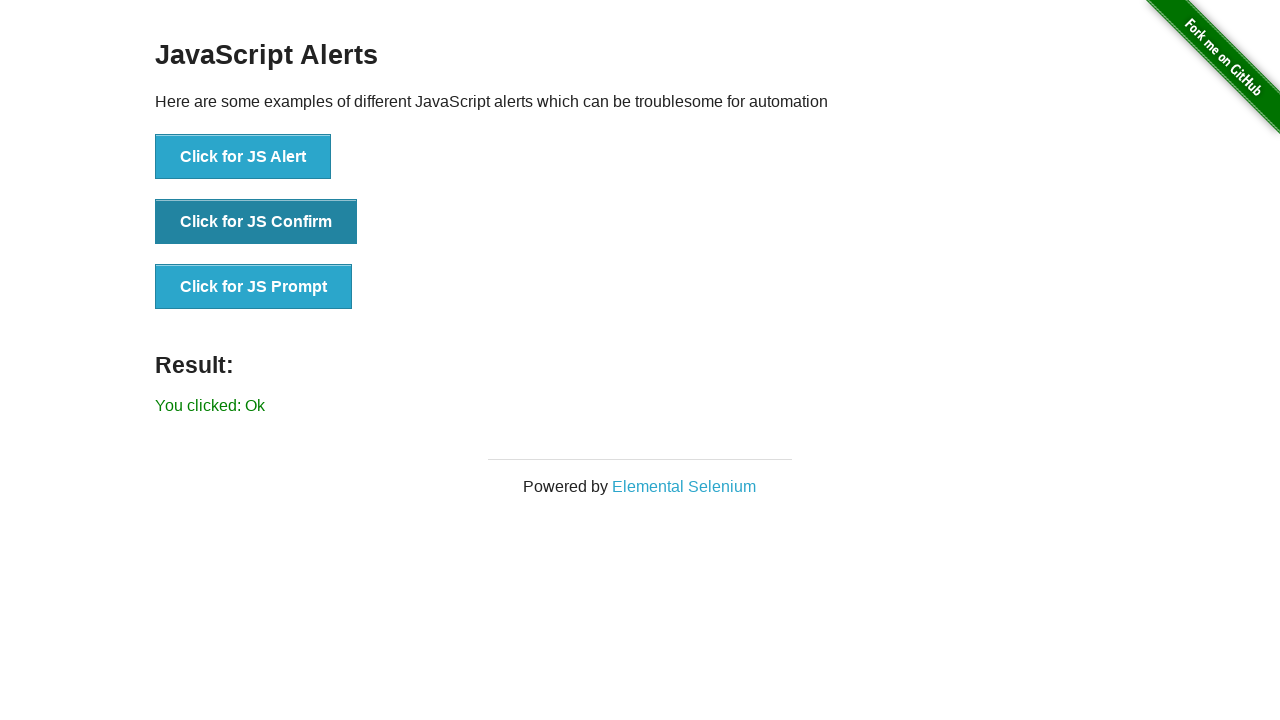